Tests dynamic checkbox controls by toggling checkbox visibility and then clicking the checkbox when it becomes available again

Starting URL: https://training-support.net/webelements/dynamic-controls

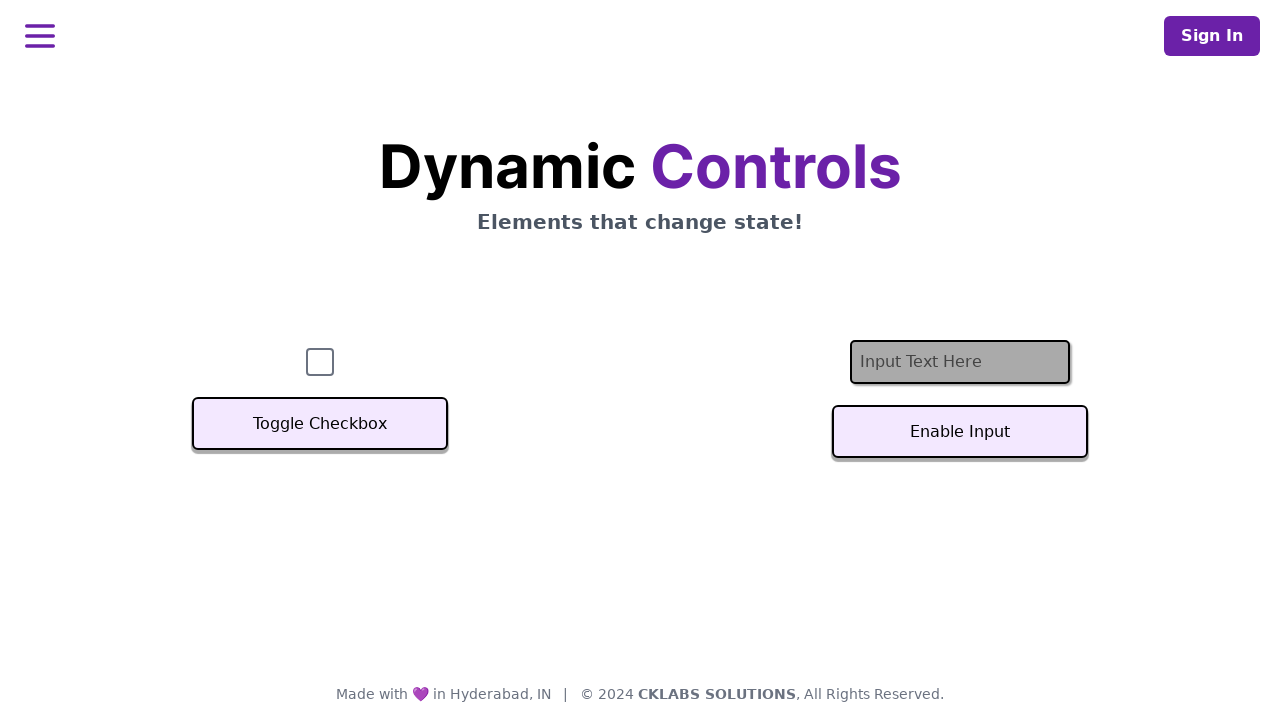

Navigated to dynamic controls test page
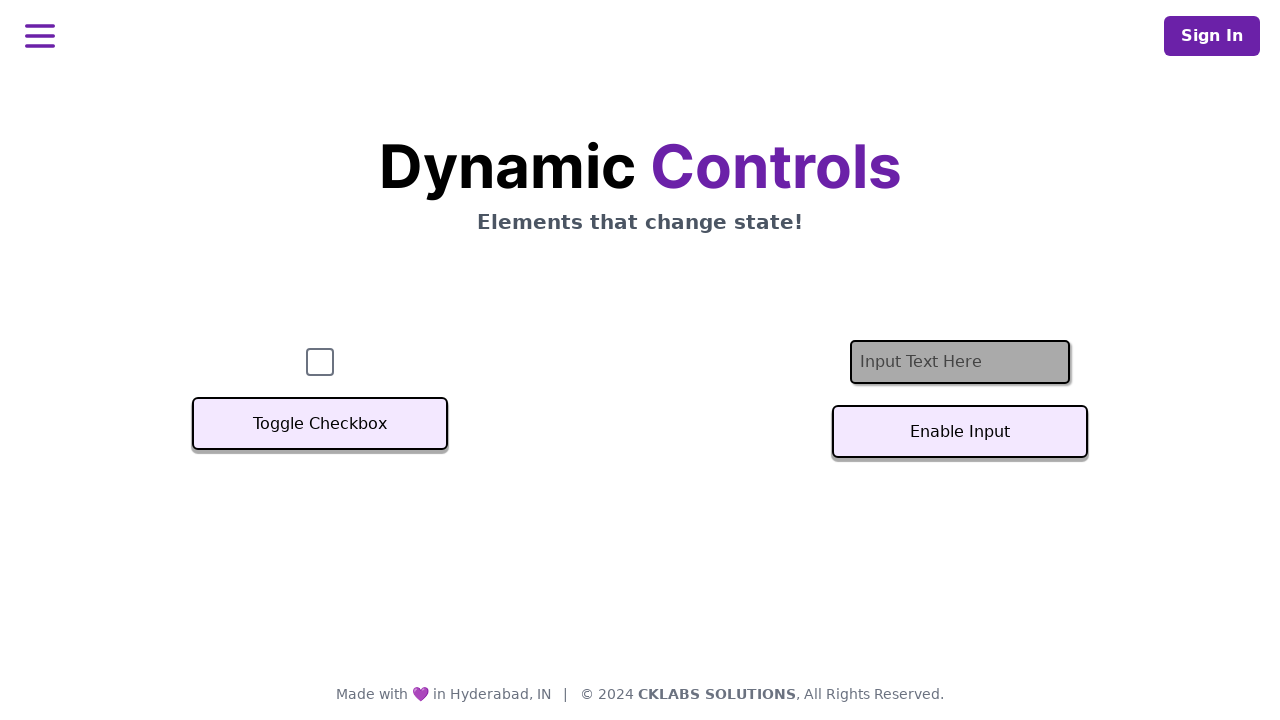

Clicked toggle button to hide checkbox at (320, 424) on xpath=//button[text()='Toggle Checkbox']
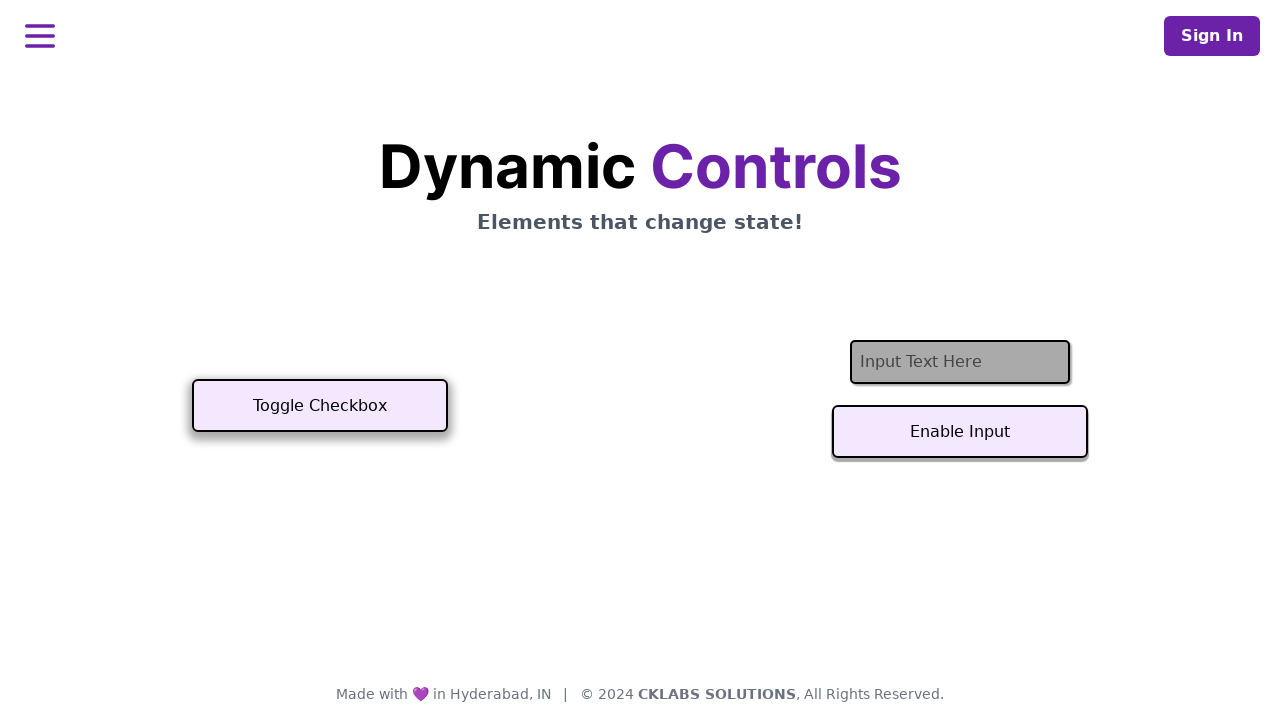

Checkbox became invisible
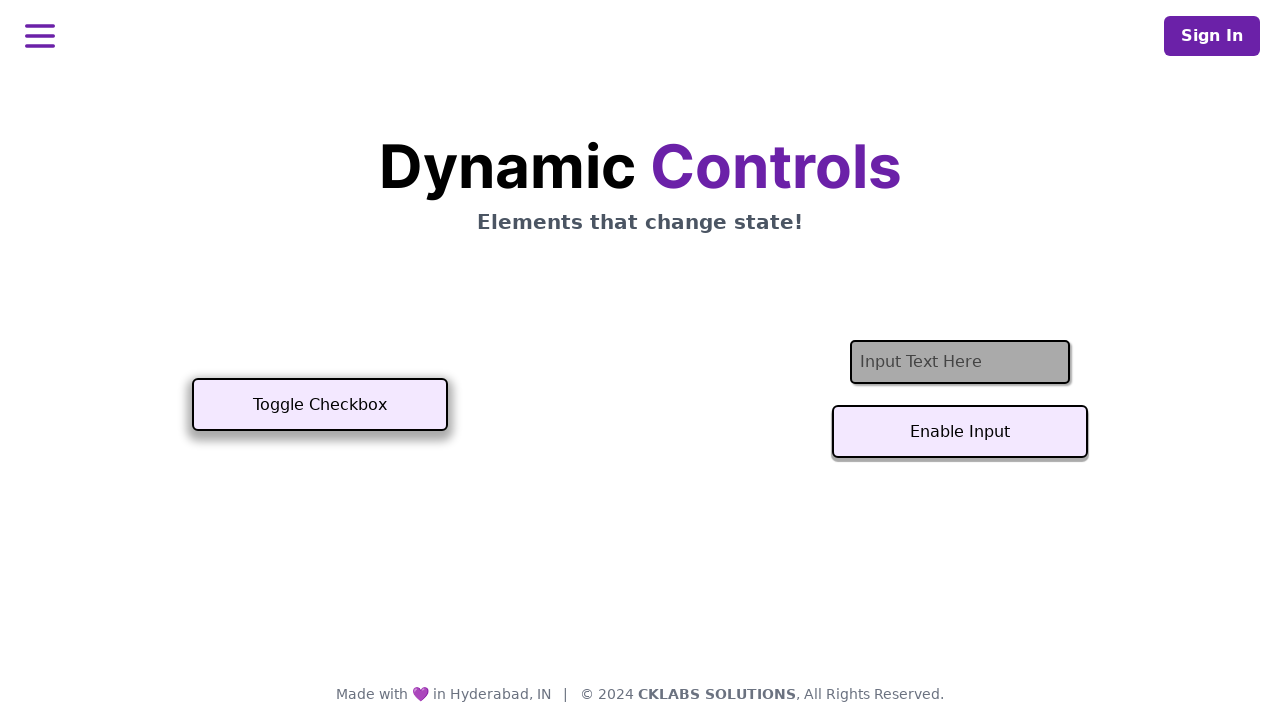

Clicked toggle button to show checkbox at (320, 405) on xpath=//button[text()='Toggle Checkbox']
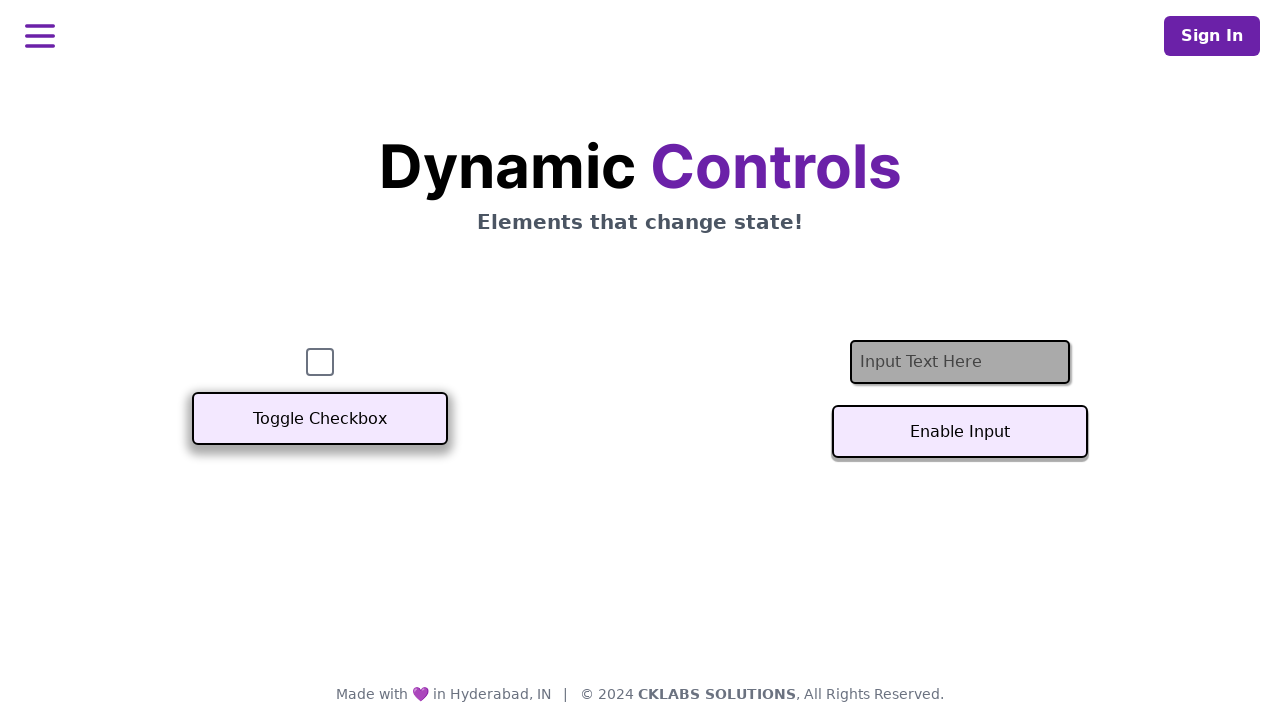

Checkbox became visible
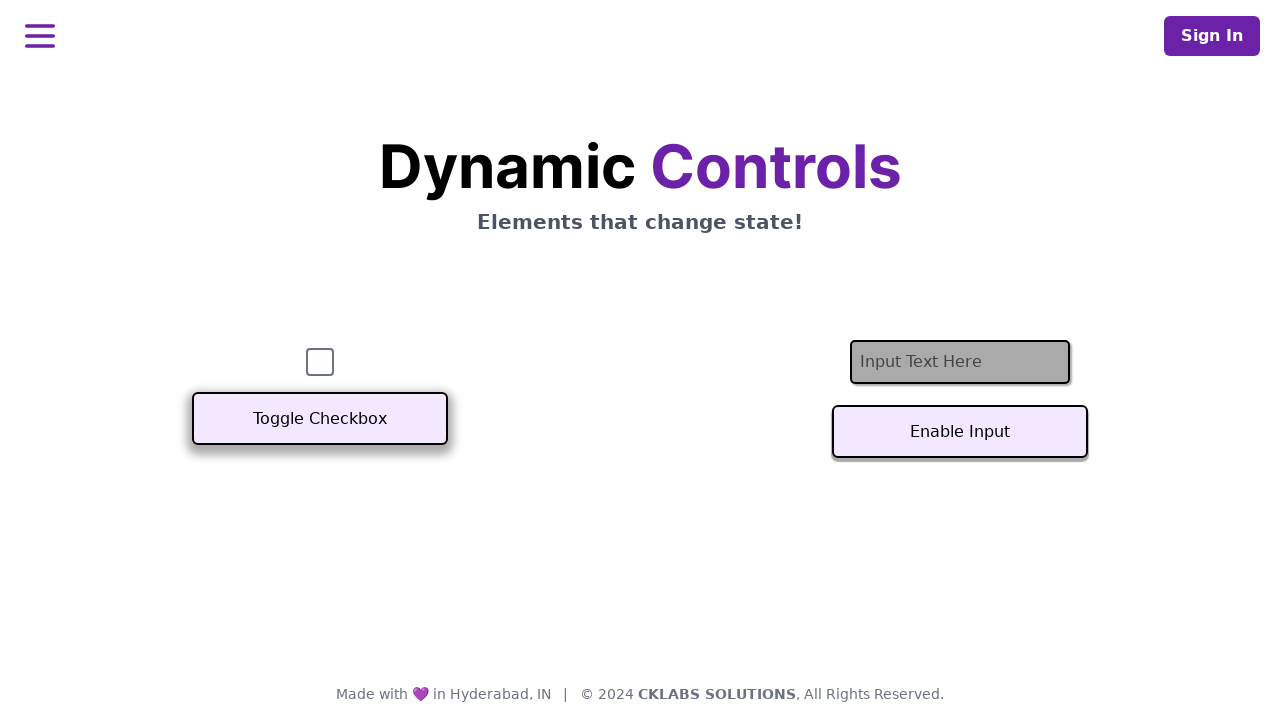

Clicked the checkbox when it became available at (320, 362) on #checkbox
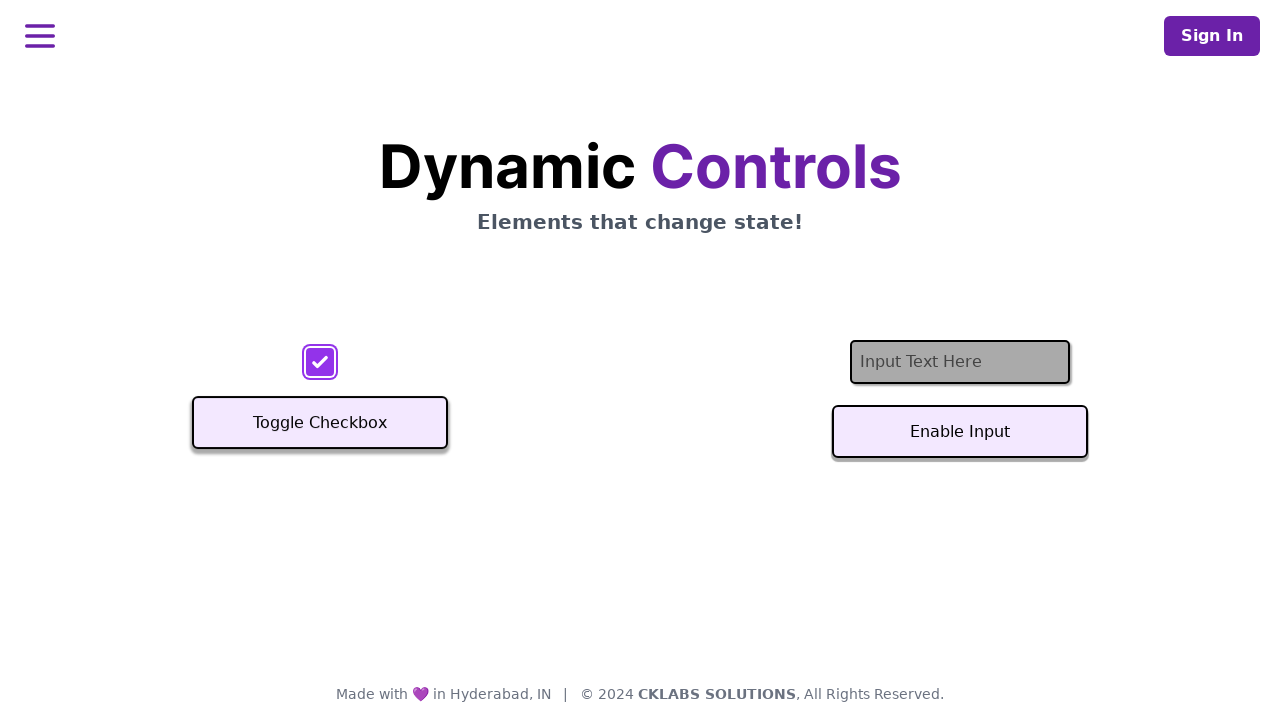

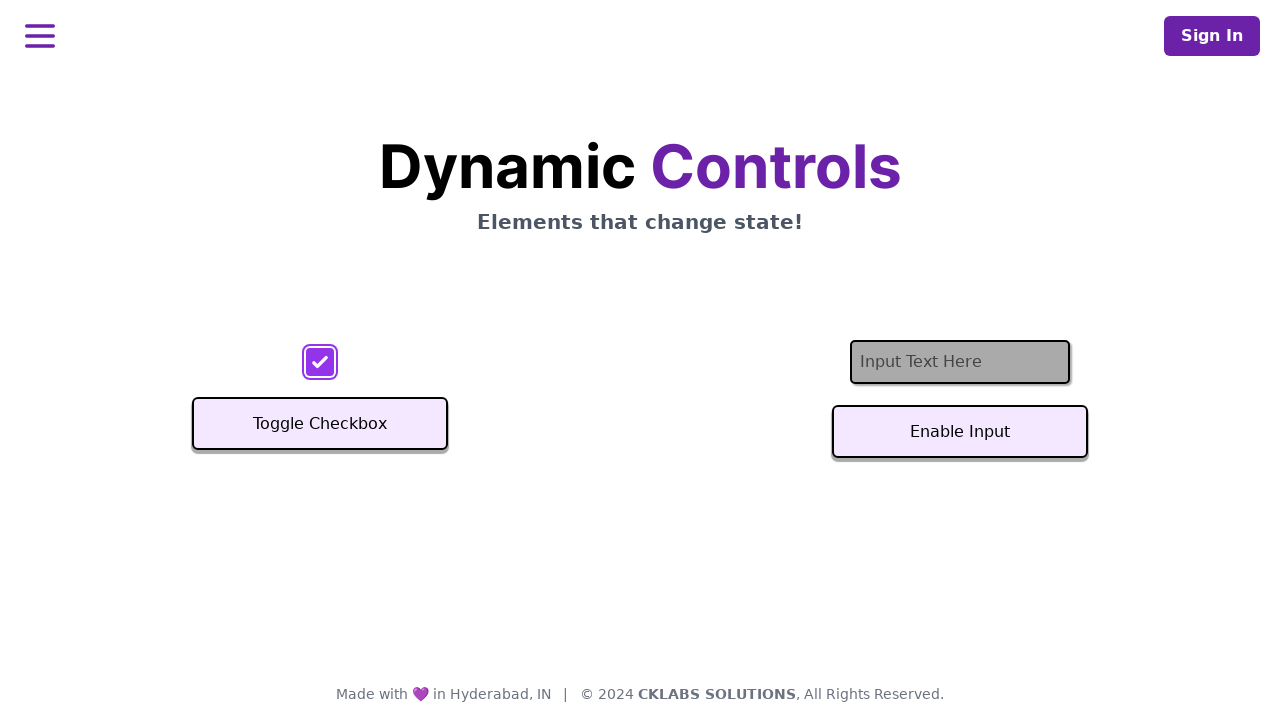